Tests JavaScript prompt dialog by clicking a button that triggers a JS prompt, entering text, accepting it, and verifying the result message

Starting URL: https://the-internet.herokuapp.com/javascript_alerts

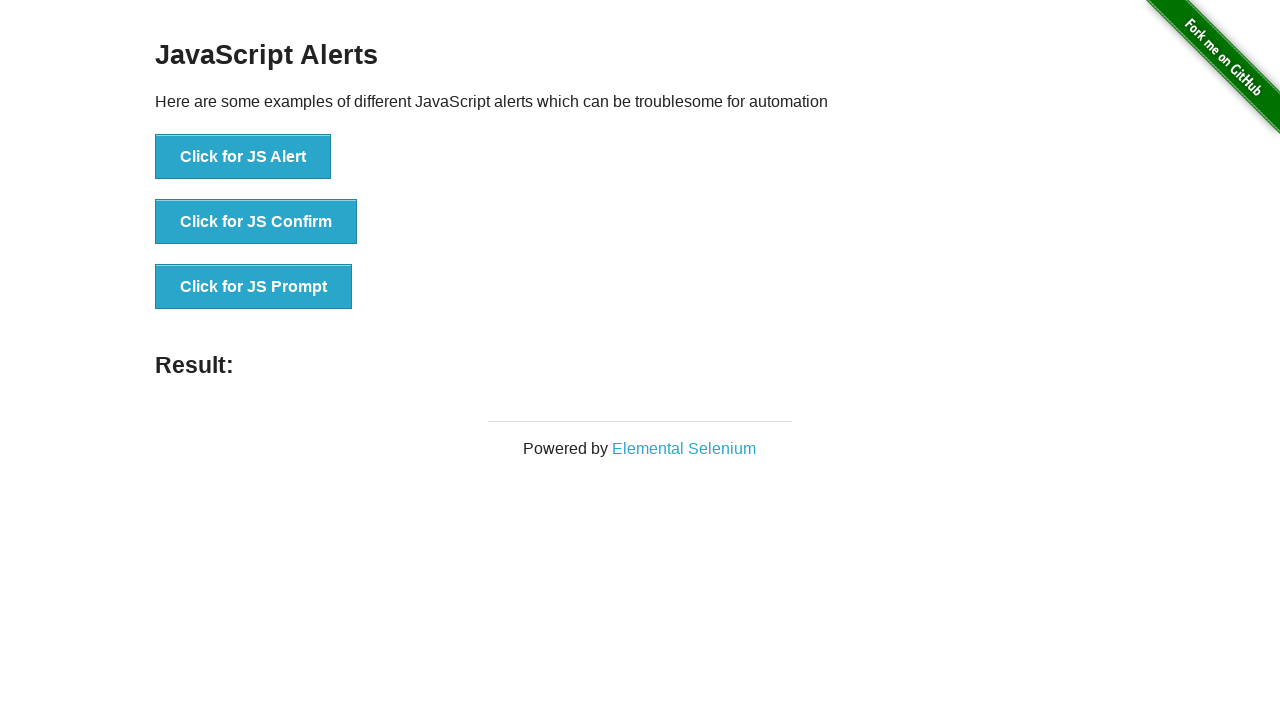

Set up dialog handler to accept prompt with 'TestUser'
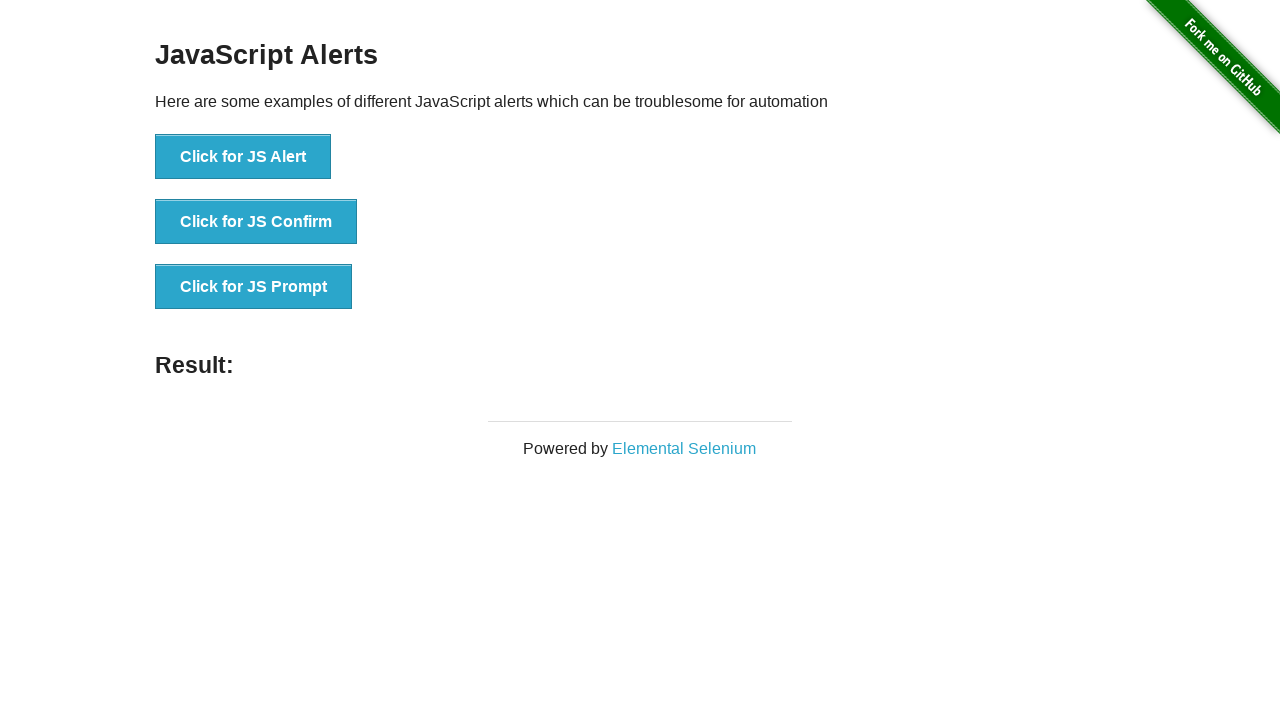

Clicked JS Prompt button to trigger prompt dialog at (254, 287) on button[onclick='jsPrompt()']
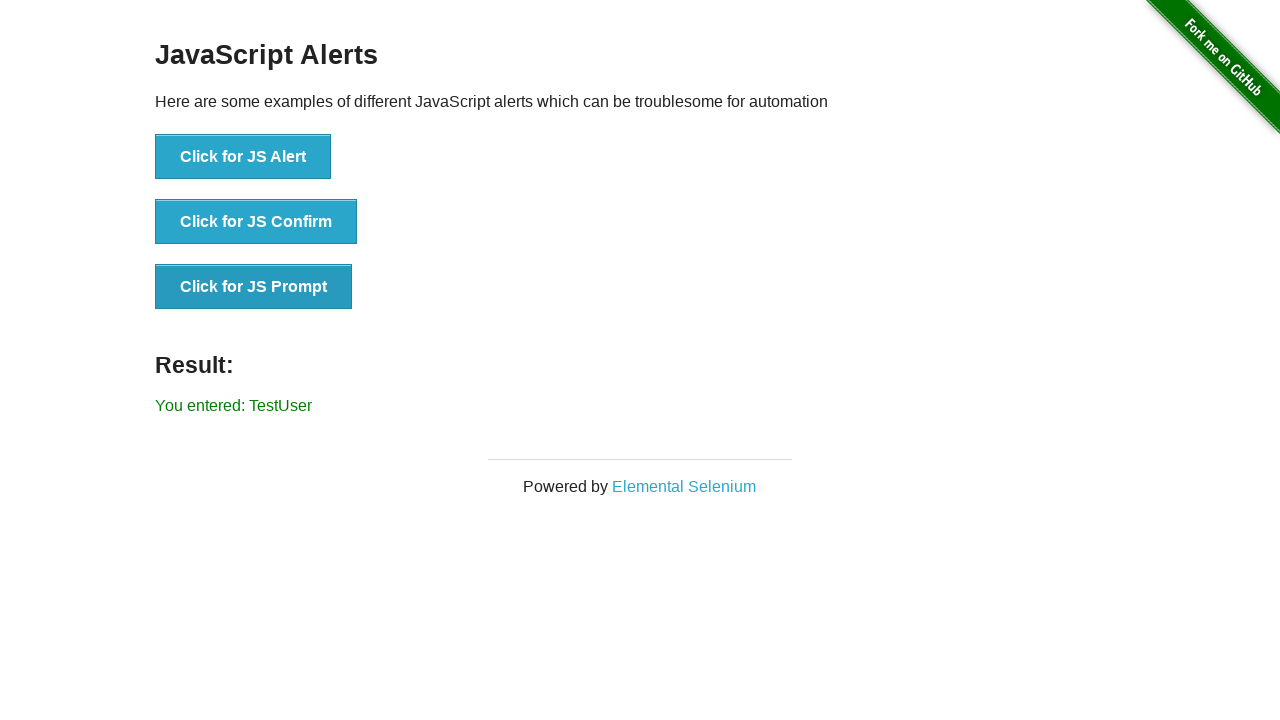

Result message element appeared after accepting prompt
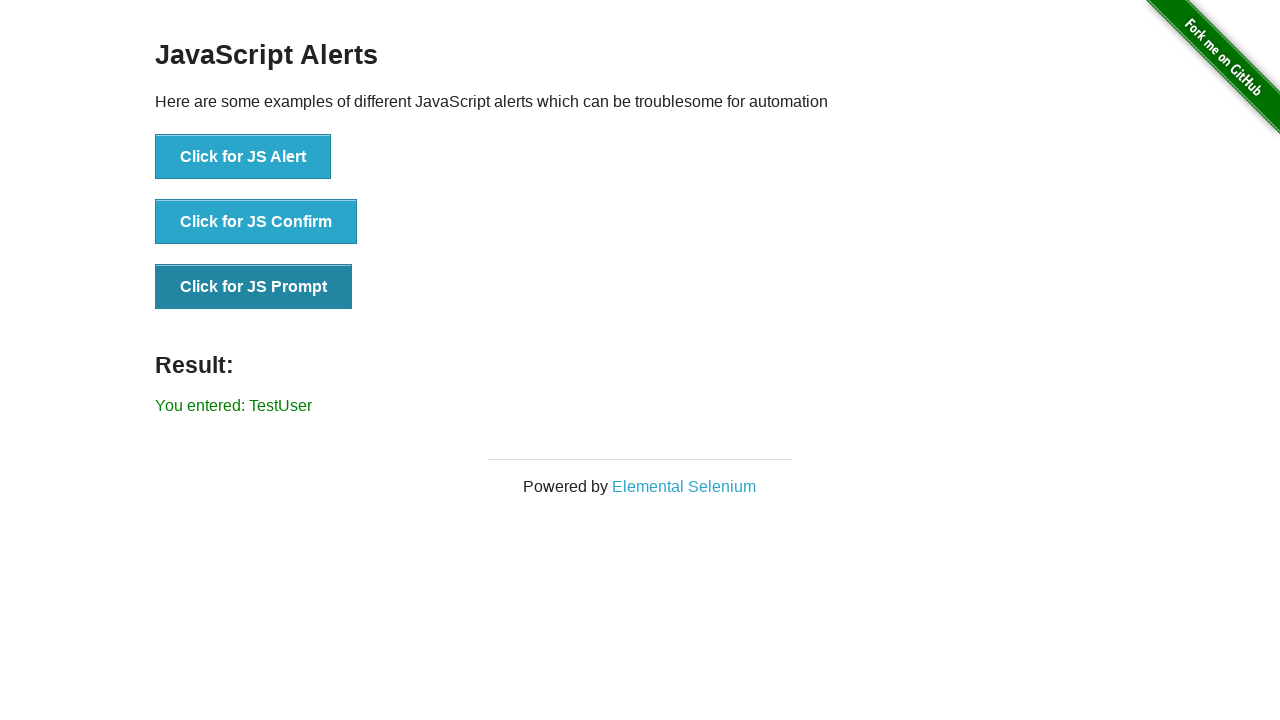

Retrieved result message text content
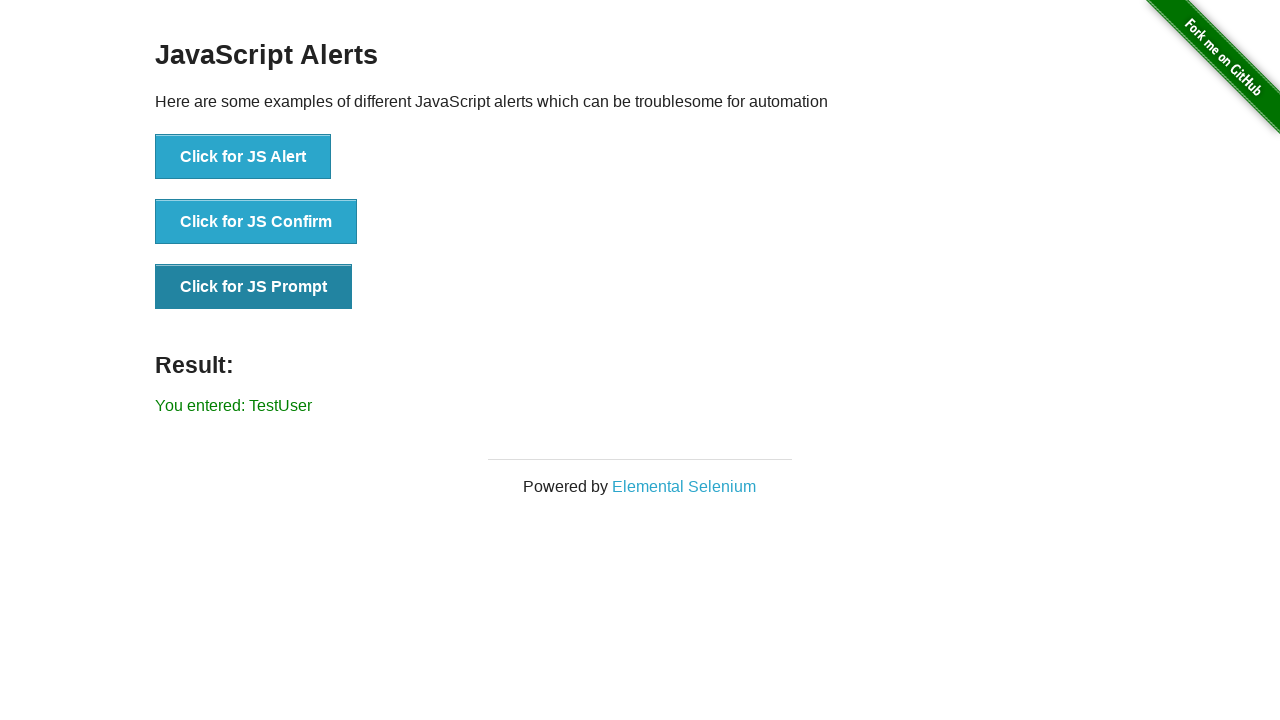

Verified 'TestUser' is present in result message
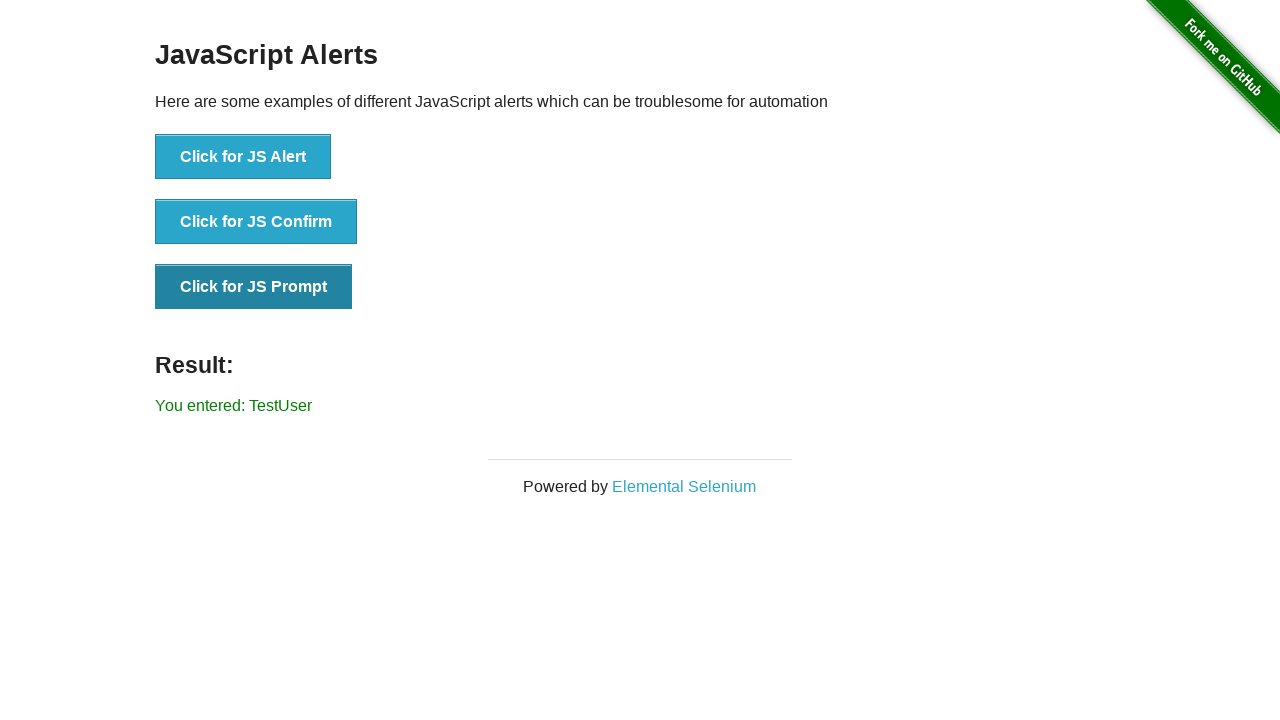

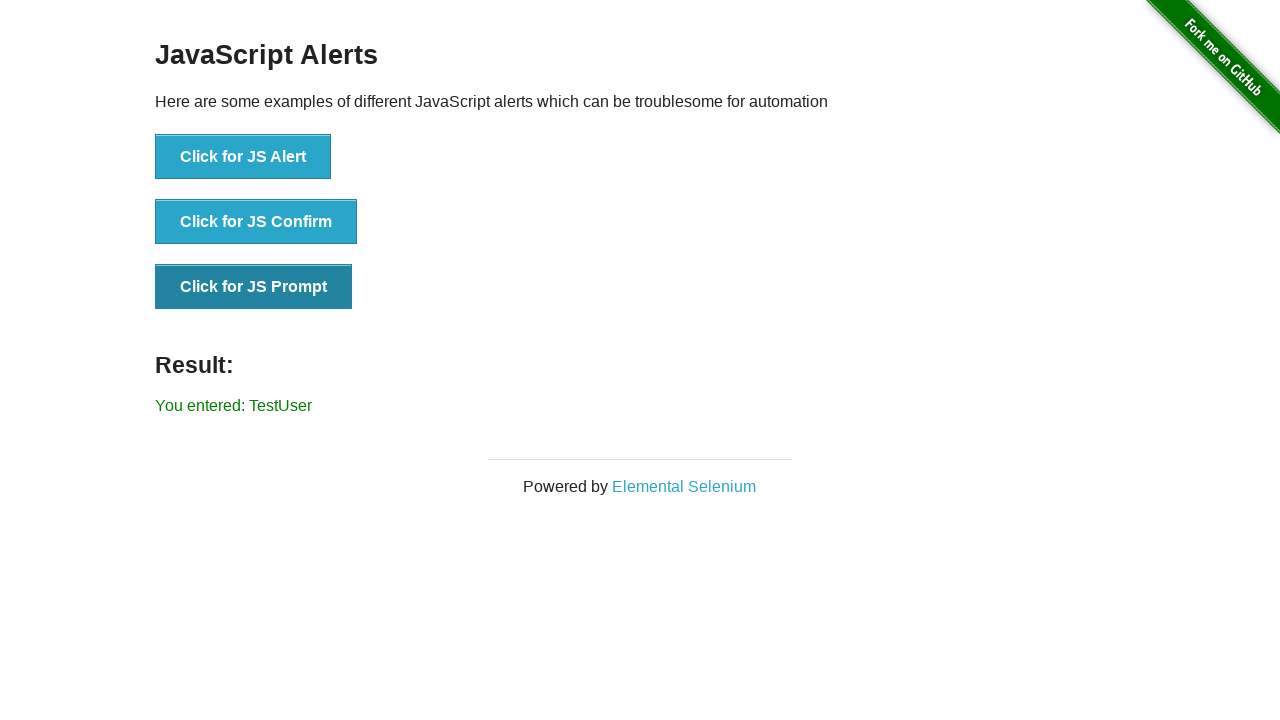